Tests registration with password without uppercase letters to verify validation message

Starting URL: https://b2c.passport.rt.ru/

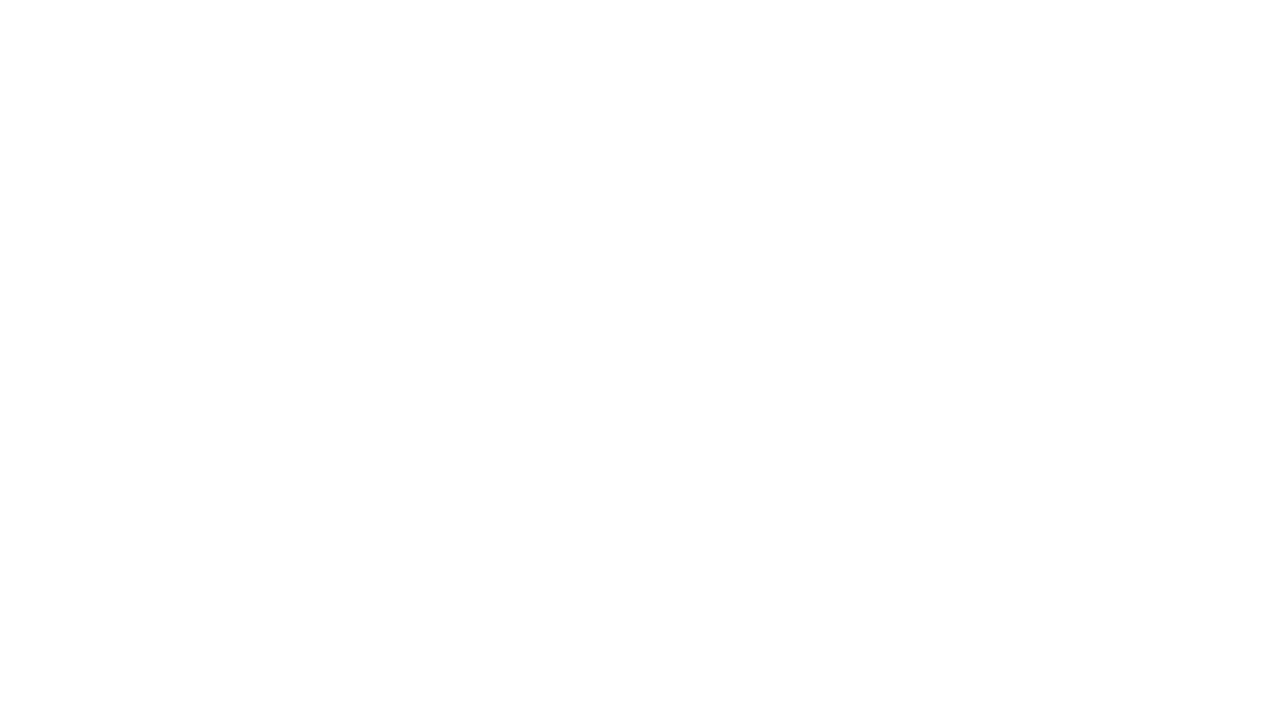

Clicked register button at (1010, 478) on xpath=//*[@id="kc-register"]
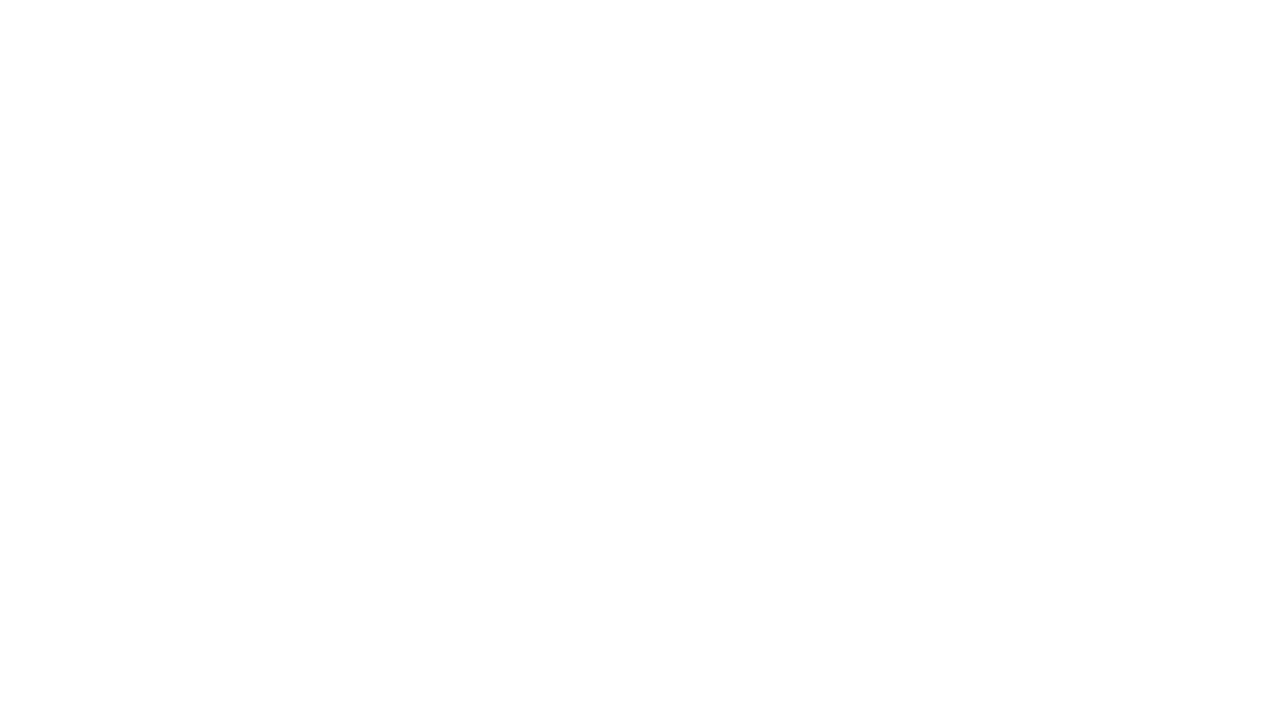

Filled first name field with 'Михаил' on //*[@id="page-right"]/div/div/div/form/div[1]/div[1]/div/input
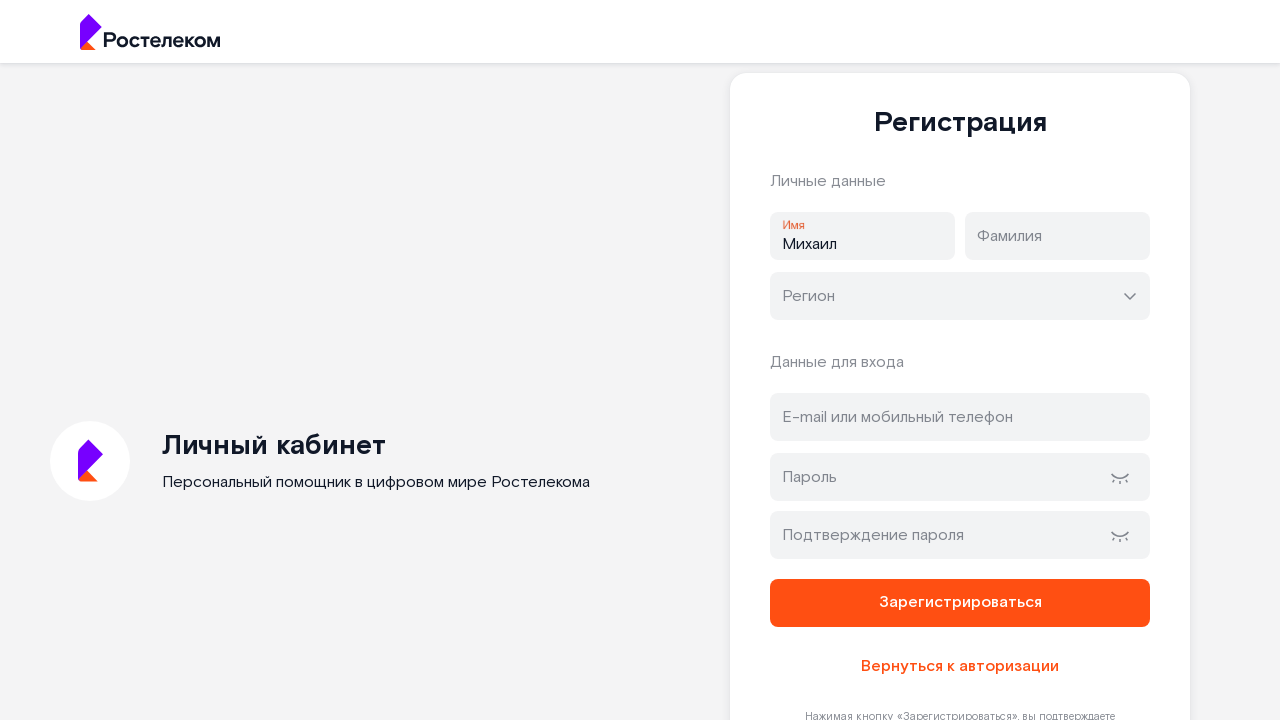

Filled last name field with 'Федоров' on //*[@id="page-right"]/div/div/div/form/div[1]/div[2]/div/input
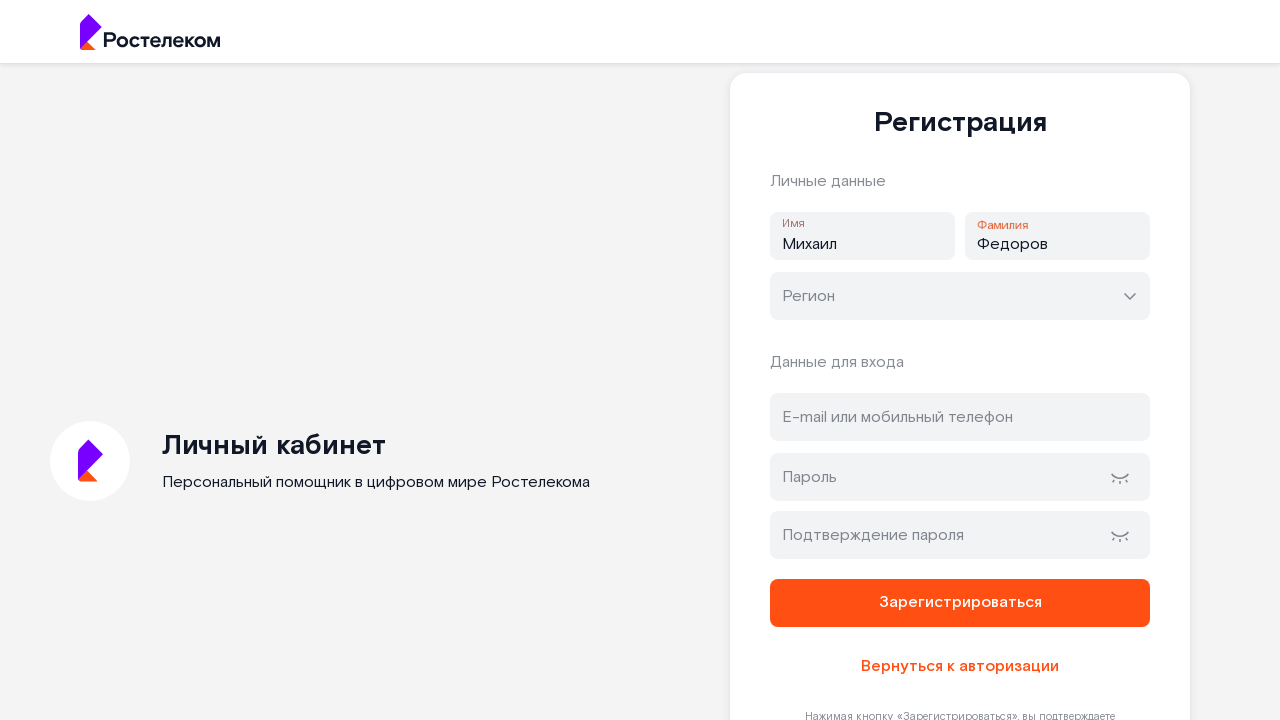

Filled email field with 'mikhail@test.com' on //*[@id="address"]
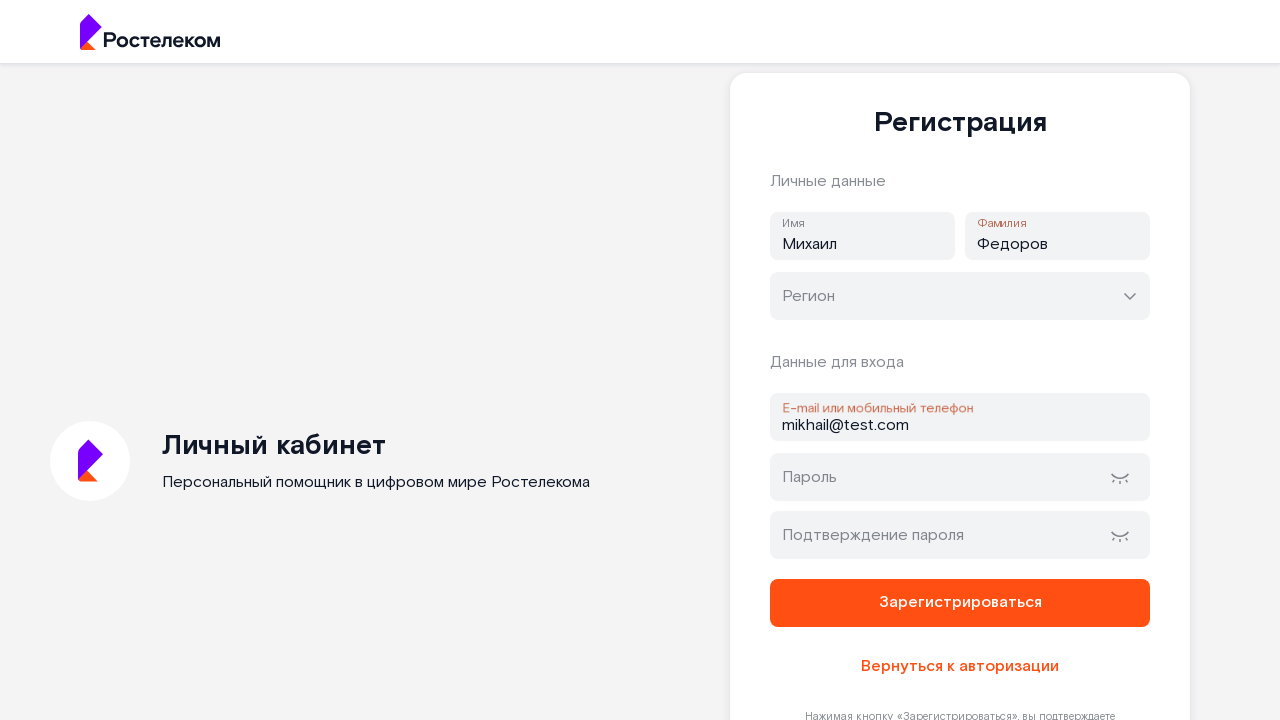

Filled password field with lowercase-only password 'password123' on //*[@id="password"]
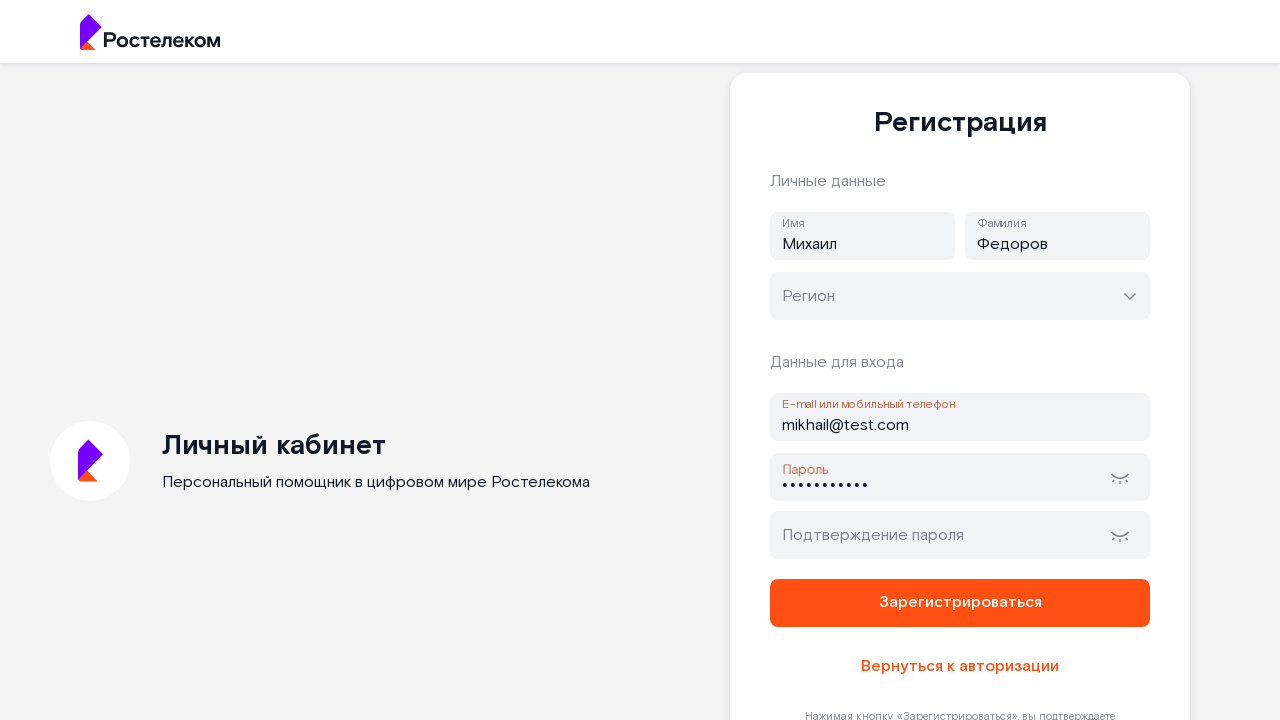

Filled password confirmation field with 'password123' on //*[@id="password-confirm"]
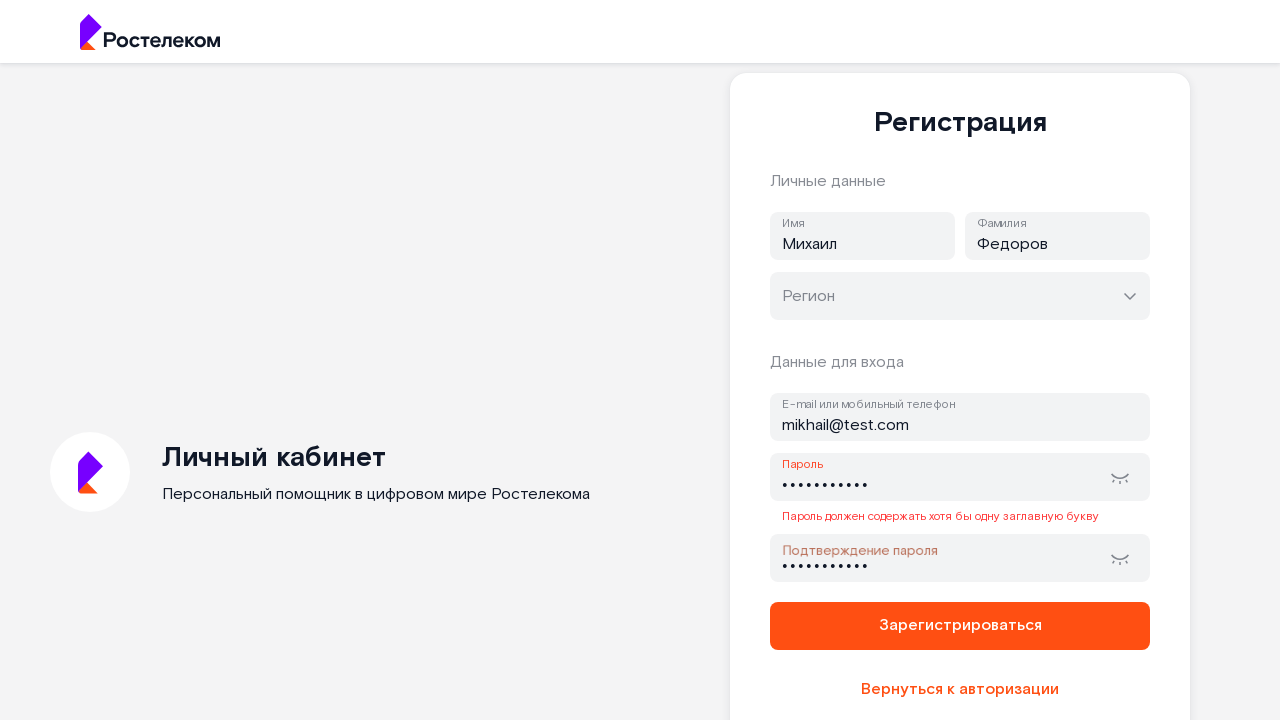

Submitted registration form at (960, 626) on xpath=//*[@id="page-right"]/div/div/div/form/button
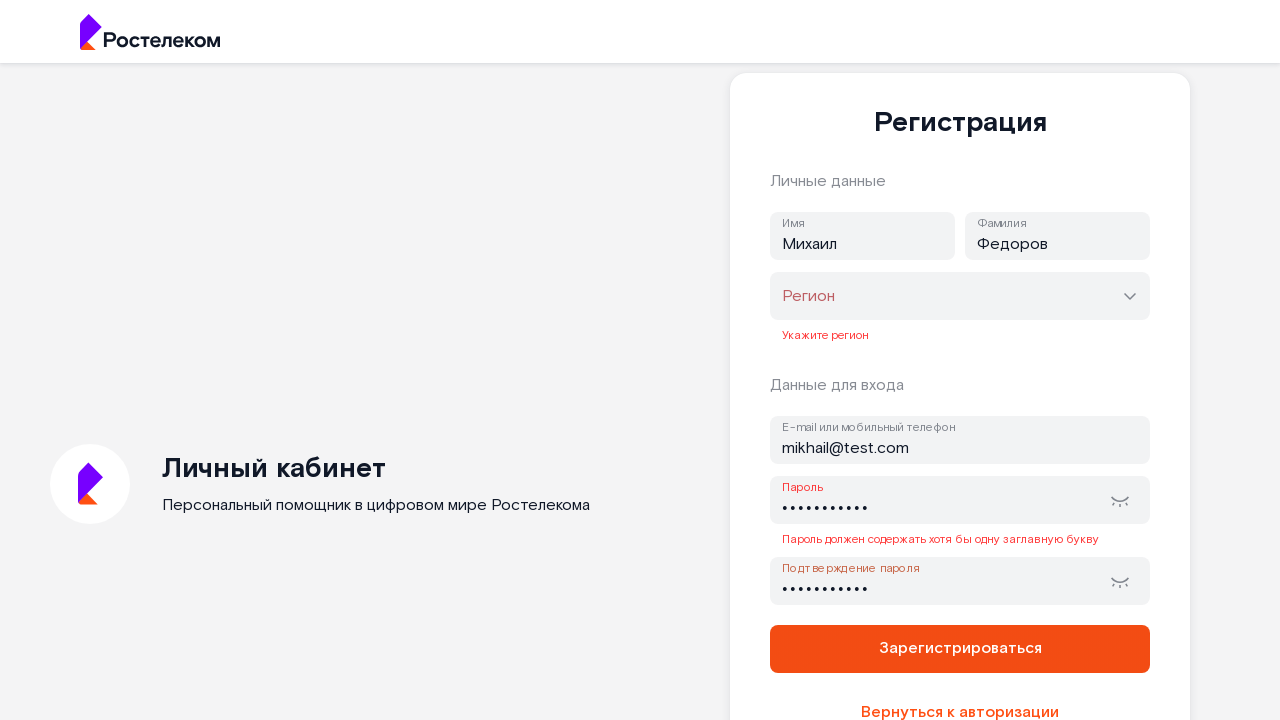

Password validation error message appeared - password must contain uppercase letters
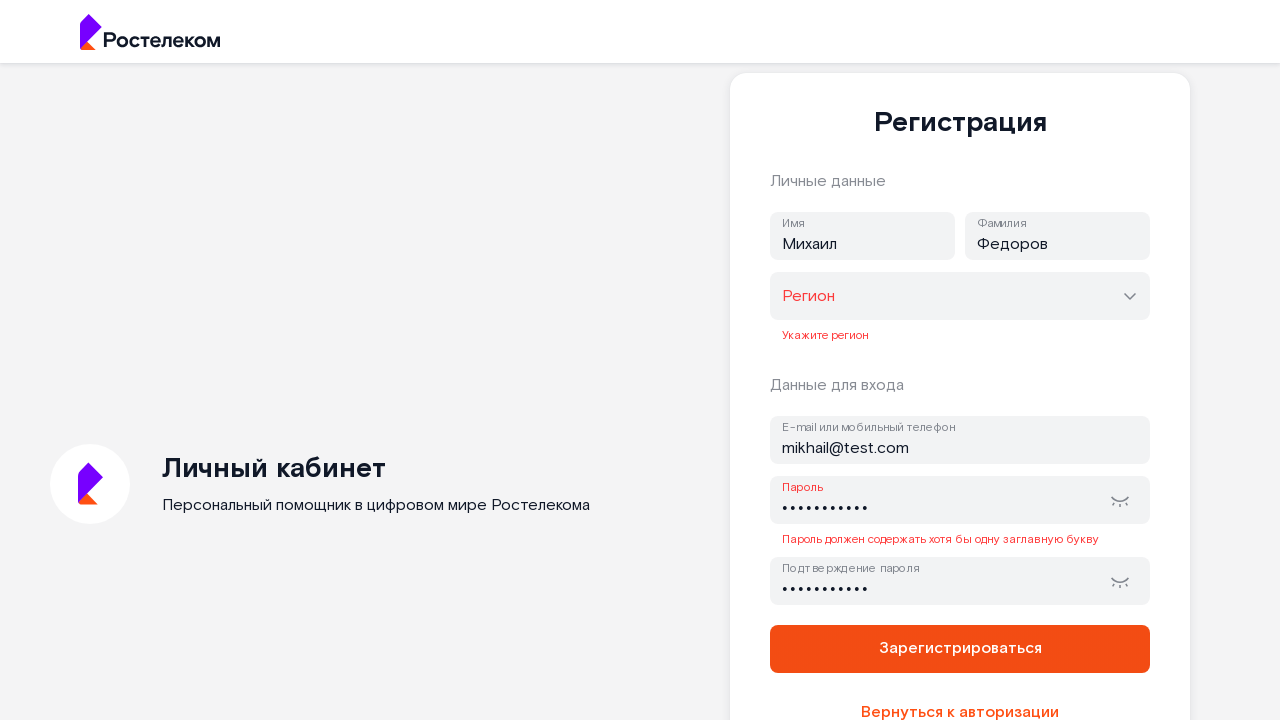

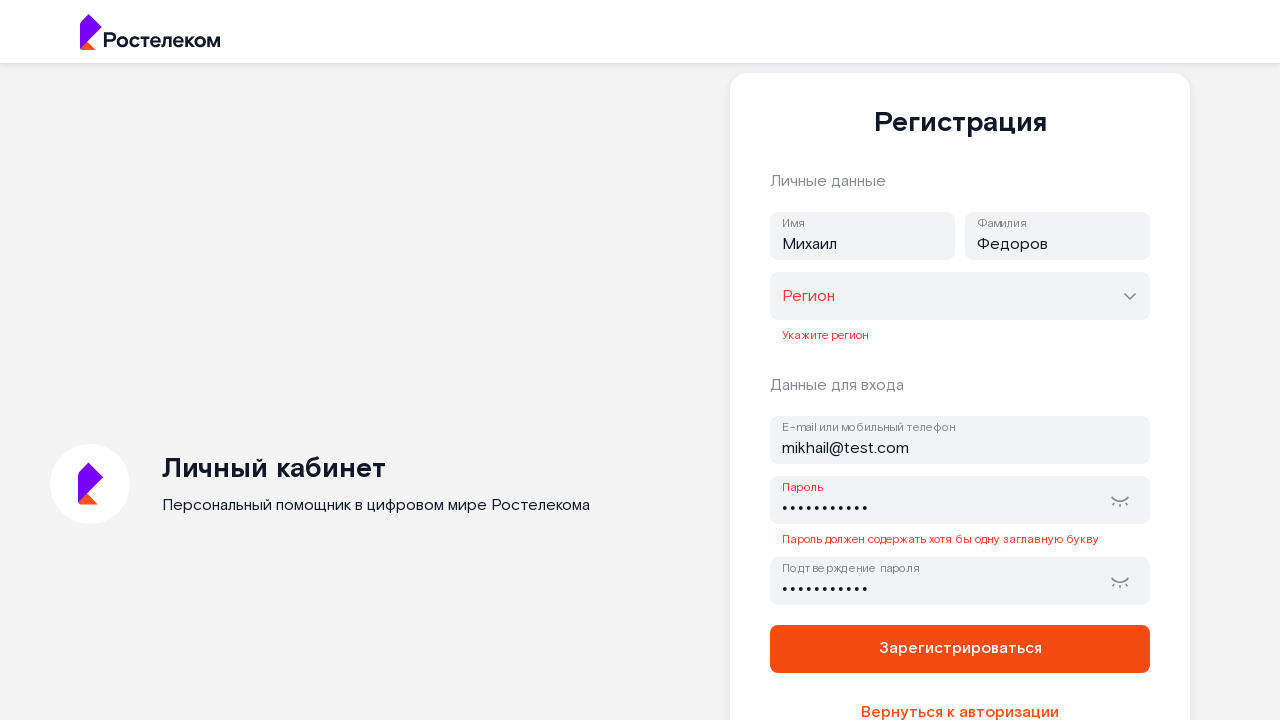